Solves a mathematical captcha by extracting a value from an element attribute, calculating a result, and submitting a form with the answer along with checkbox and radio button selections

Starting URL: http://suninjuly.github.io/get_attribute.html

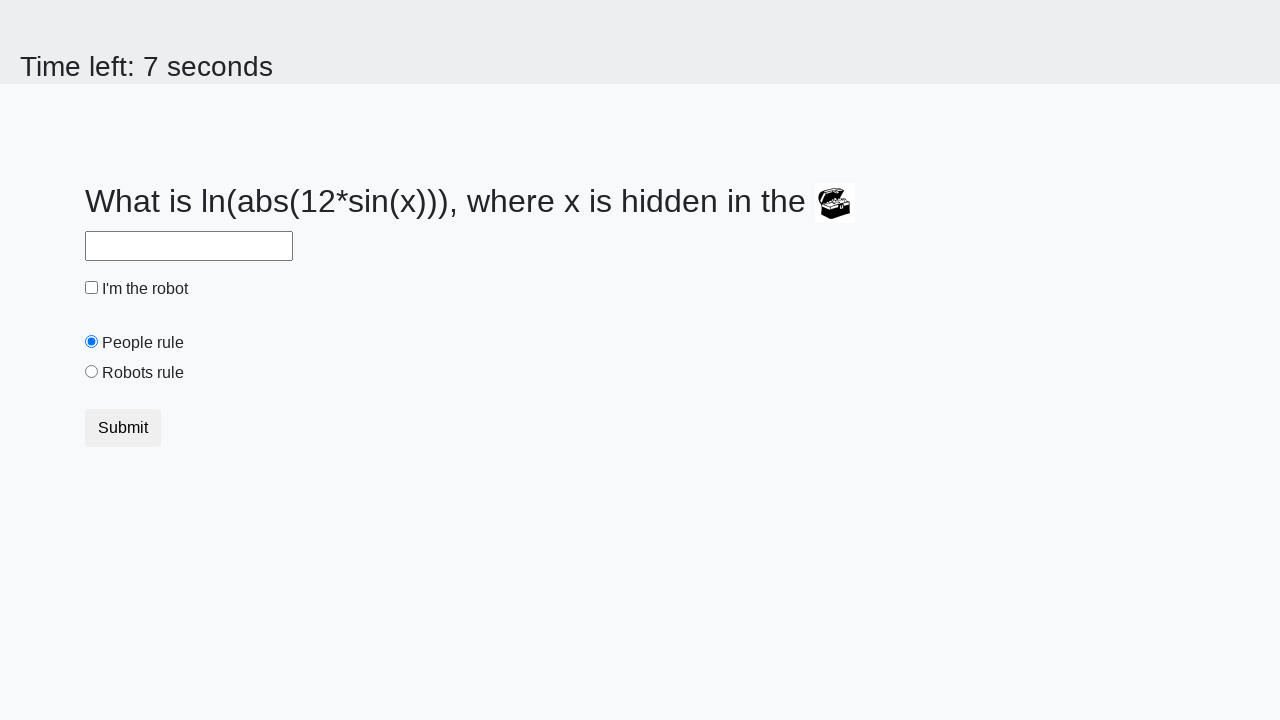

Located the treasure element with ID 'treasure'
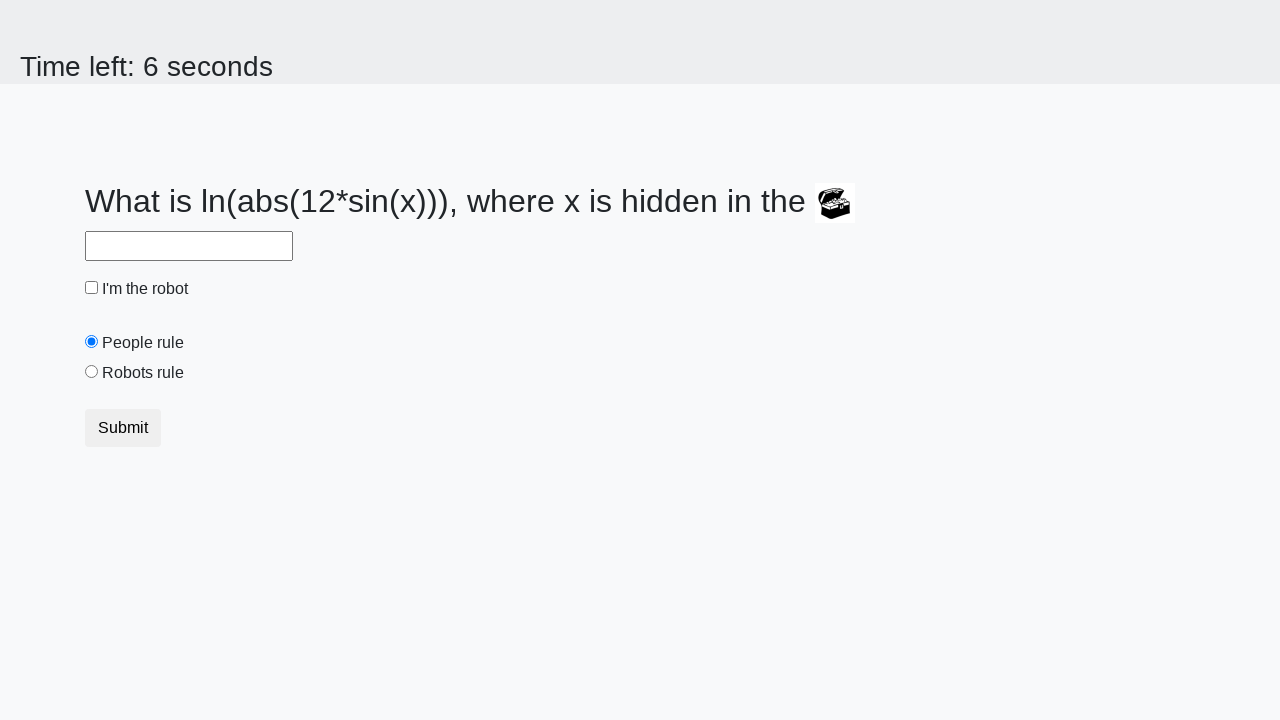

Extracted 'valuex' attribute from treasure element
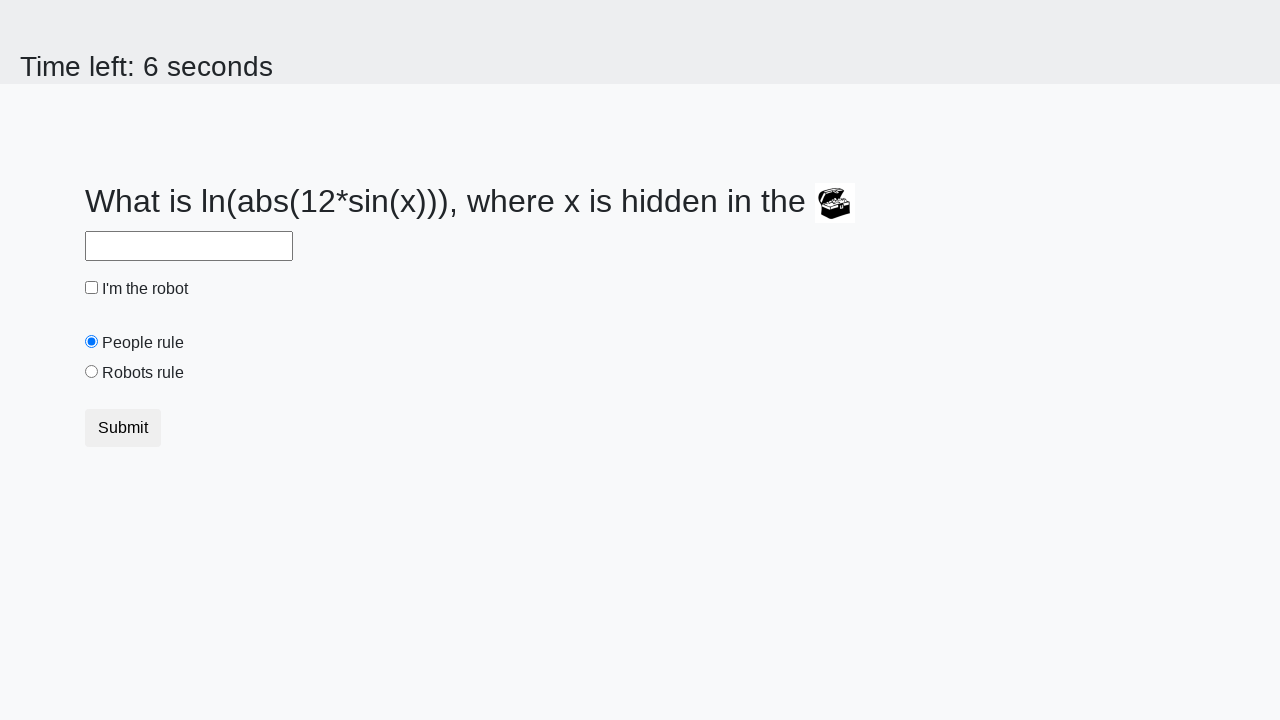

Calculated mathematical captcha result using formula: log(abs(12*sin(114)))
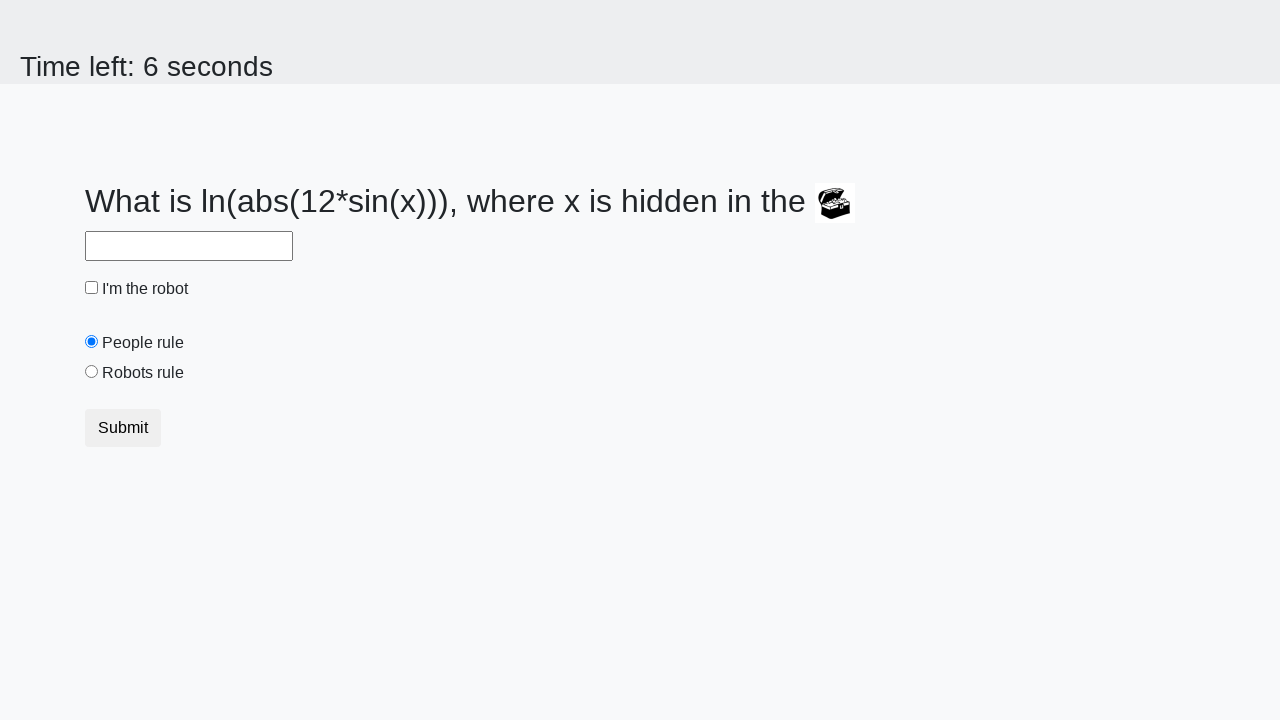

Filled answer field with calculated value: 2.2428101057046232 on #answer
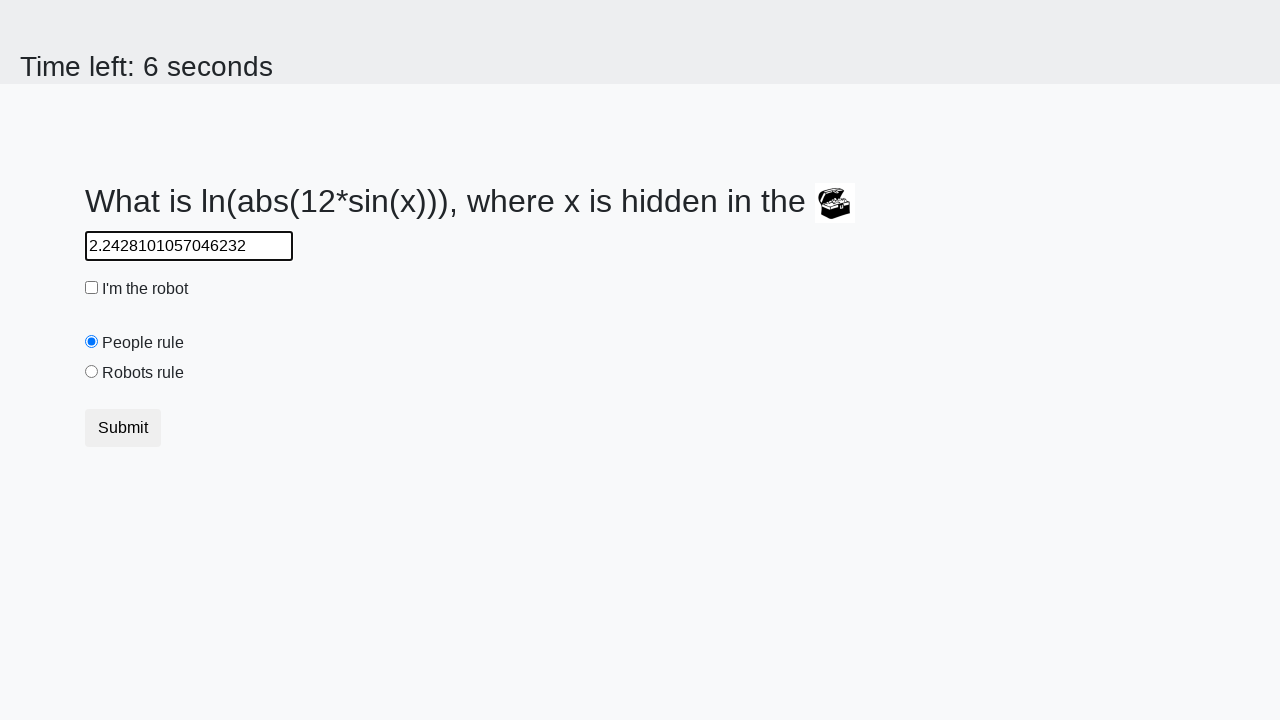

Clicked the 'robotCheckbox' checkbox at (92, 288) on #robotCheckbox
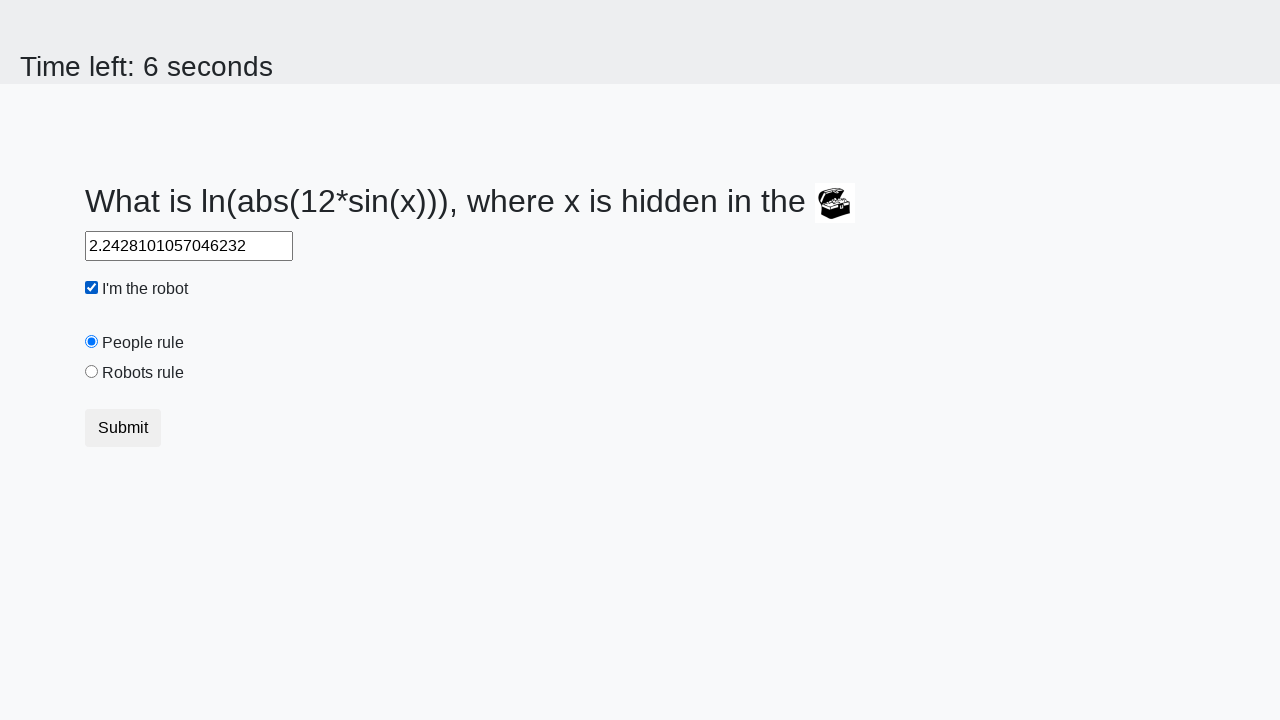

Selected the 'robotsRule' radio button at (92, 372) on #robotsRule
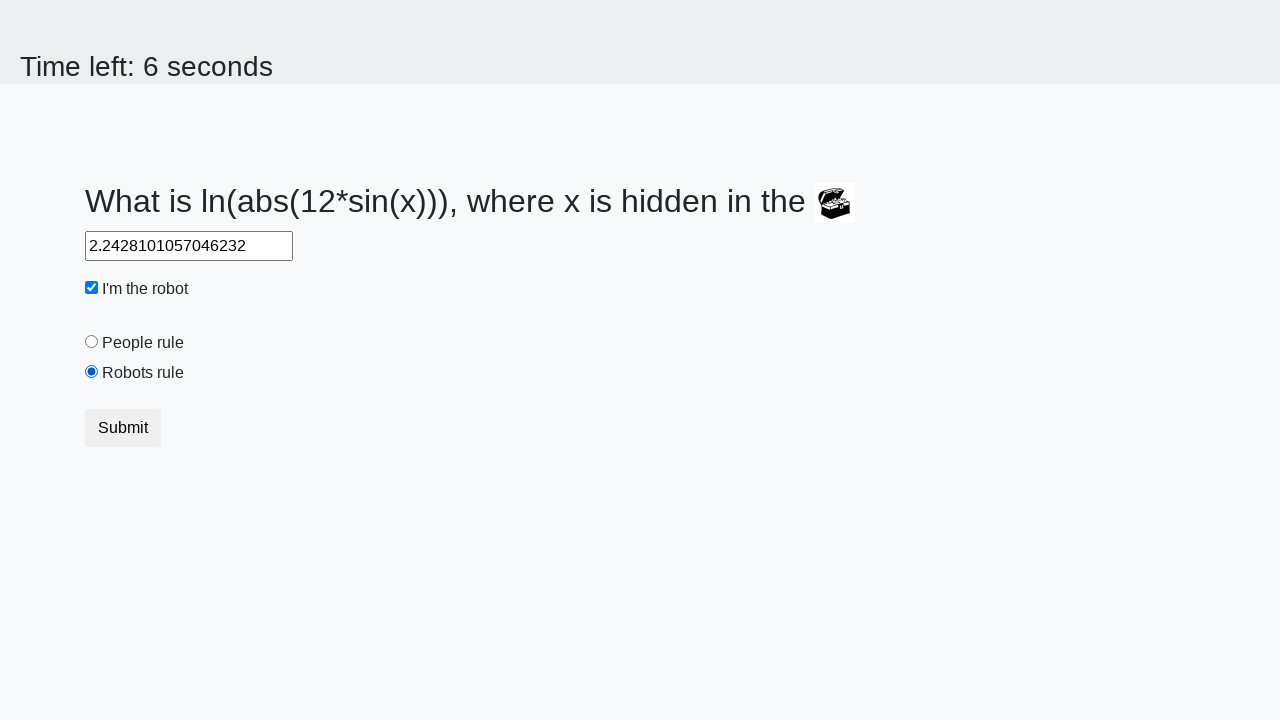

Clicked the submit button to submit the form at (123, 428) on button.btn
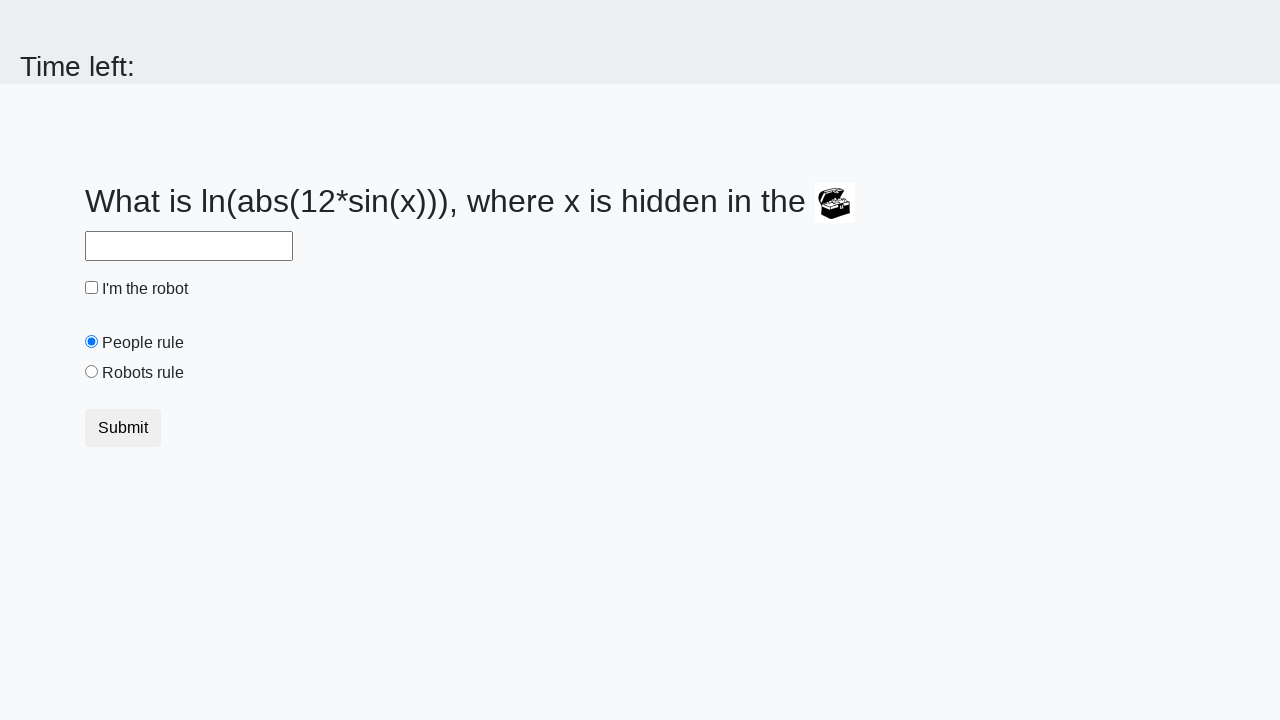

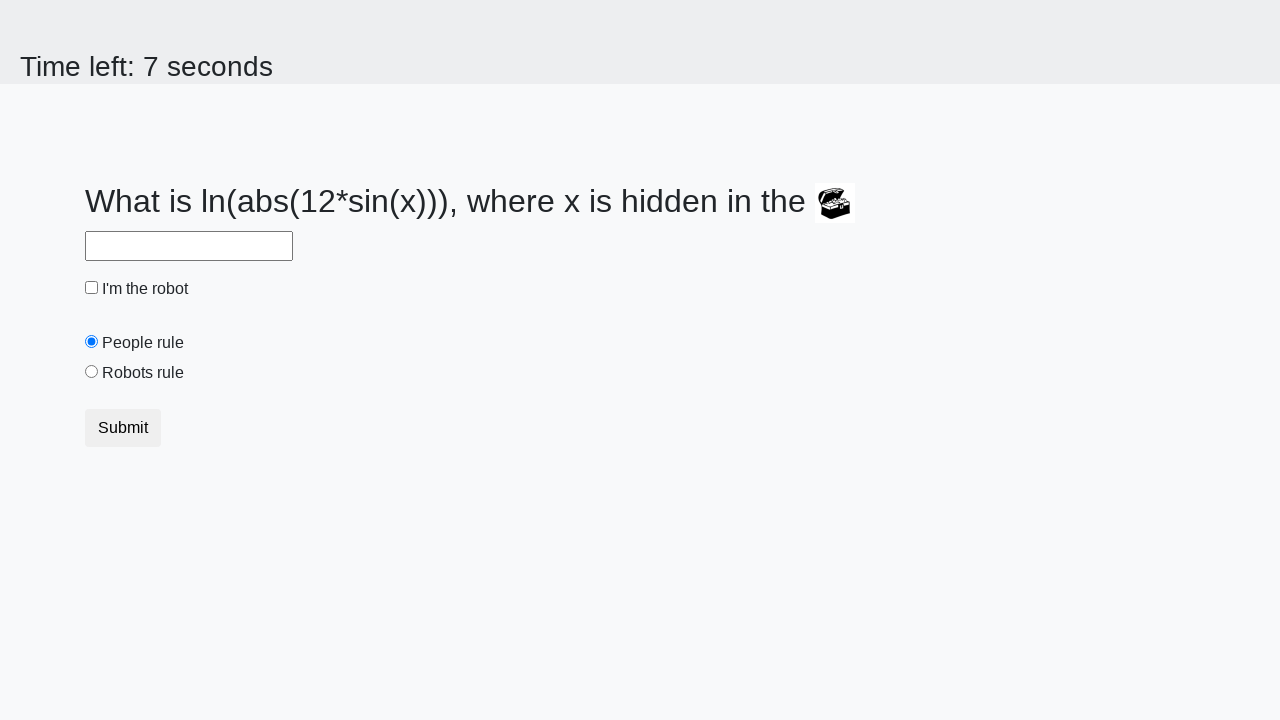